Tests navigation to Nokia Lumia product page and verifies the price is displayed correctly

Starting URL: https://www.demoblaze.com/

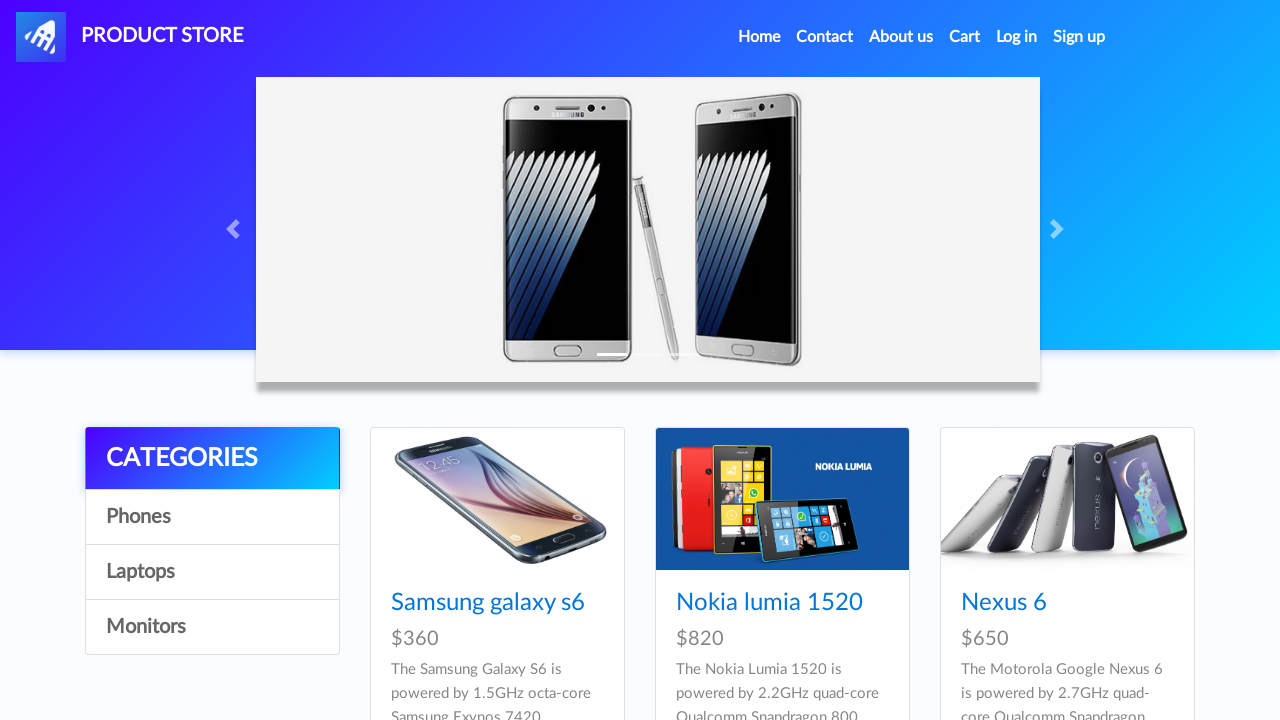

Waited for page to load with networkidle state
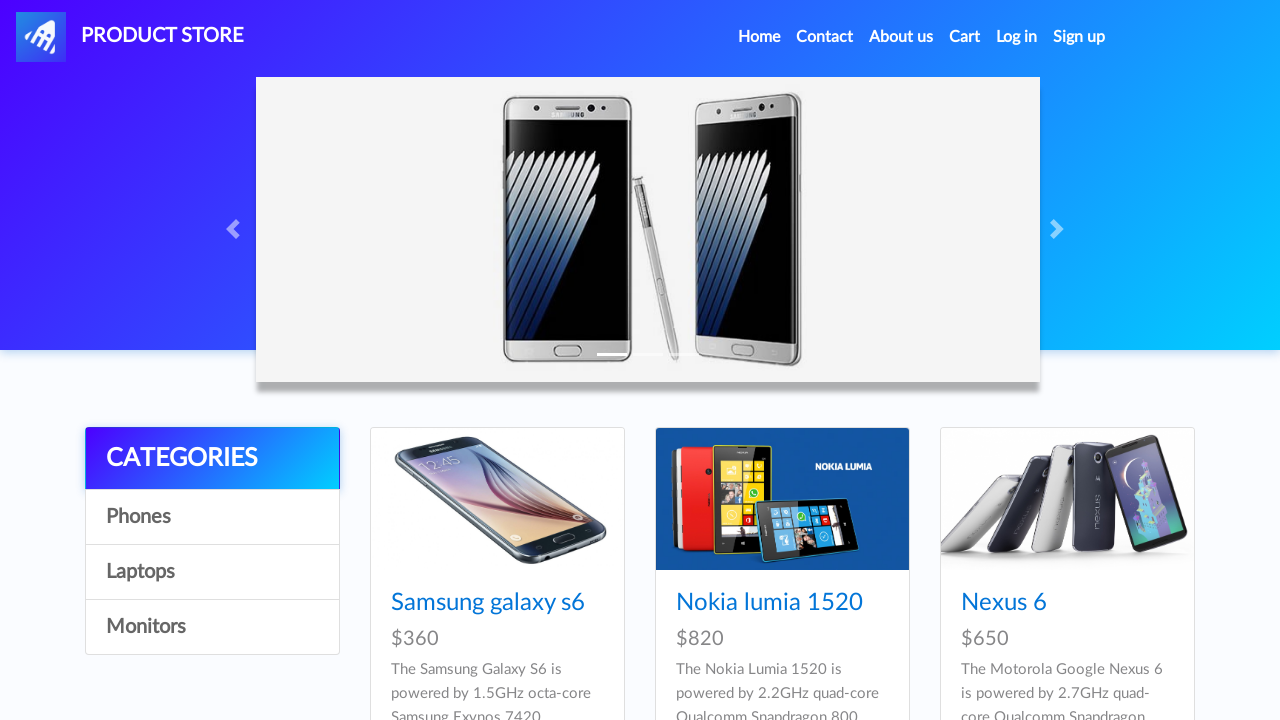

Clicked on Nokia Lumia 1520 product link at (782, 499) on xpath=//div/a[@href='prod.html?idp_=2']
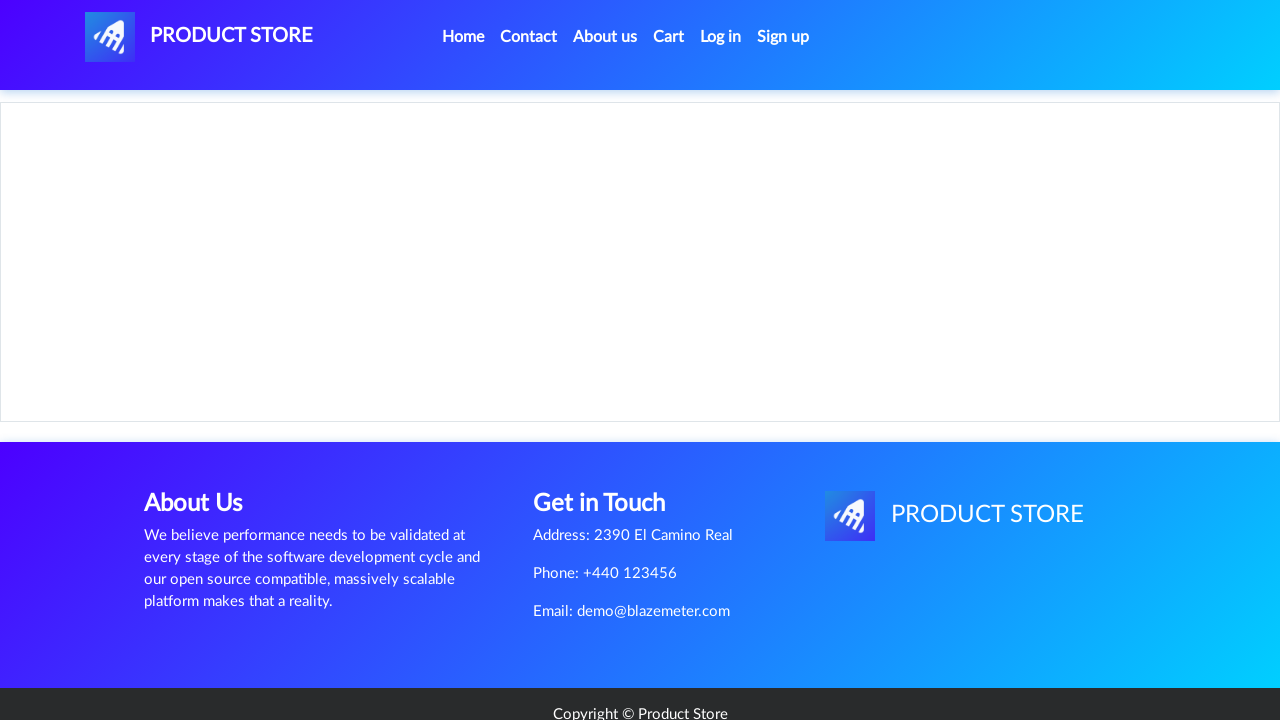

Verified Nokia Lumia 1520 price of $820 is displayed
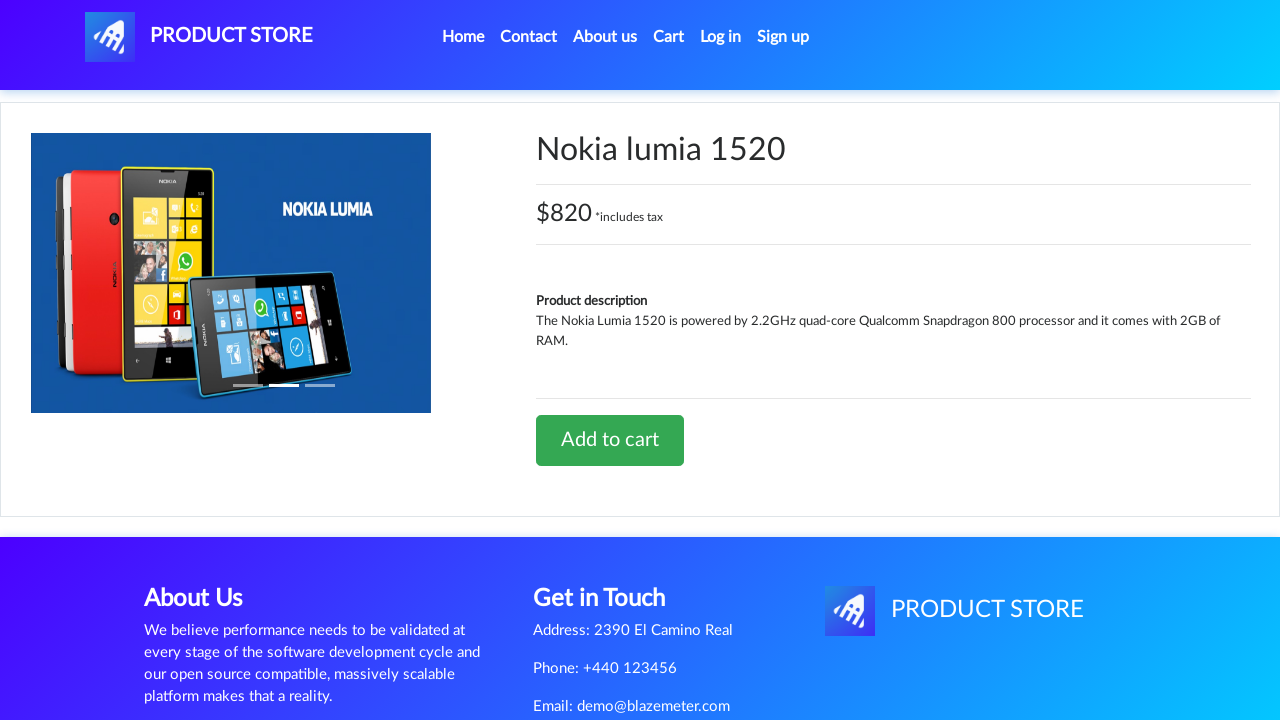

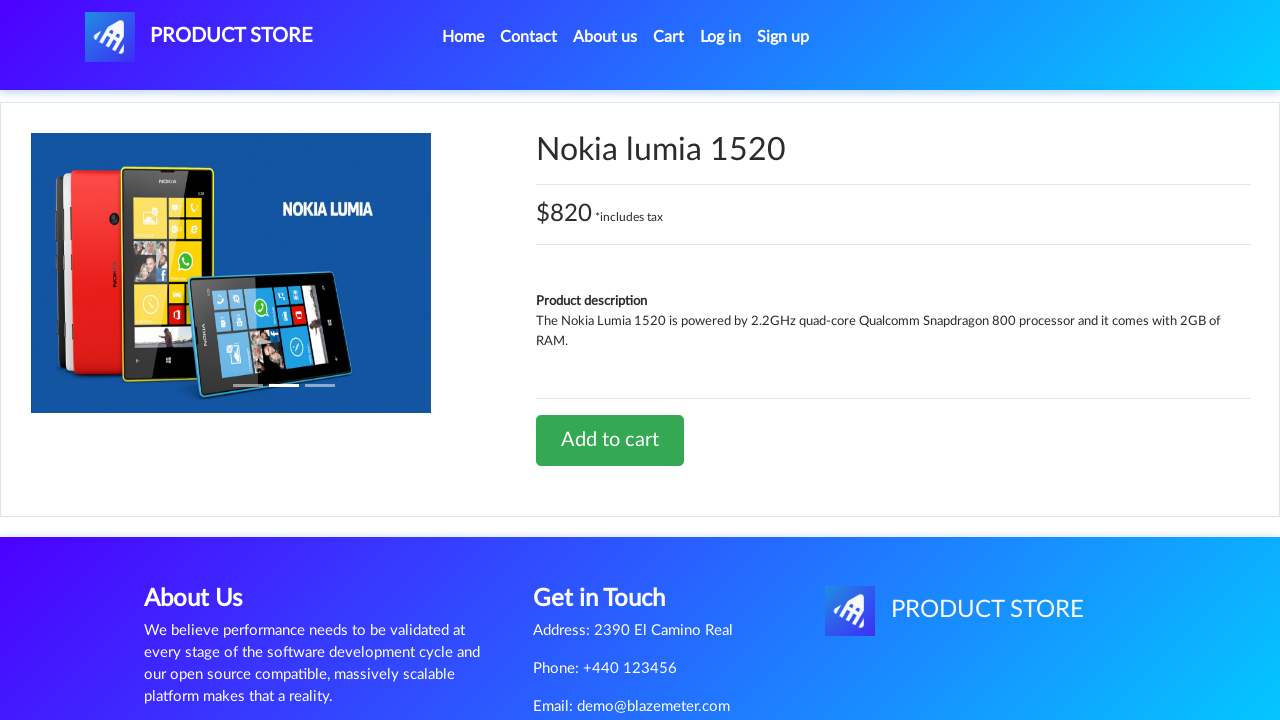